Tests the forgot password link functionality by clicking it and verifying the page title and URL change

Starting URL: https://qa3.vytrack.com

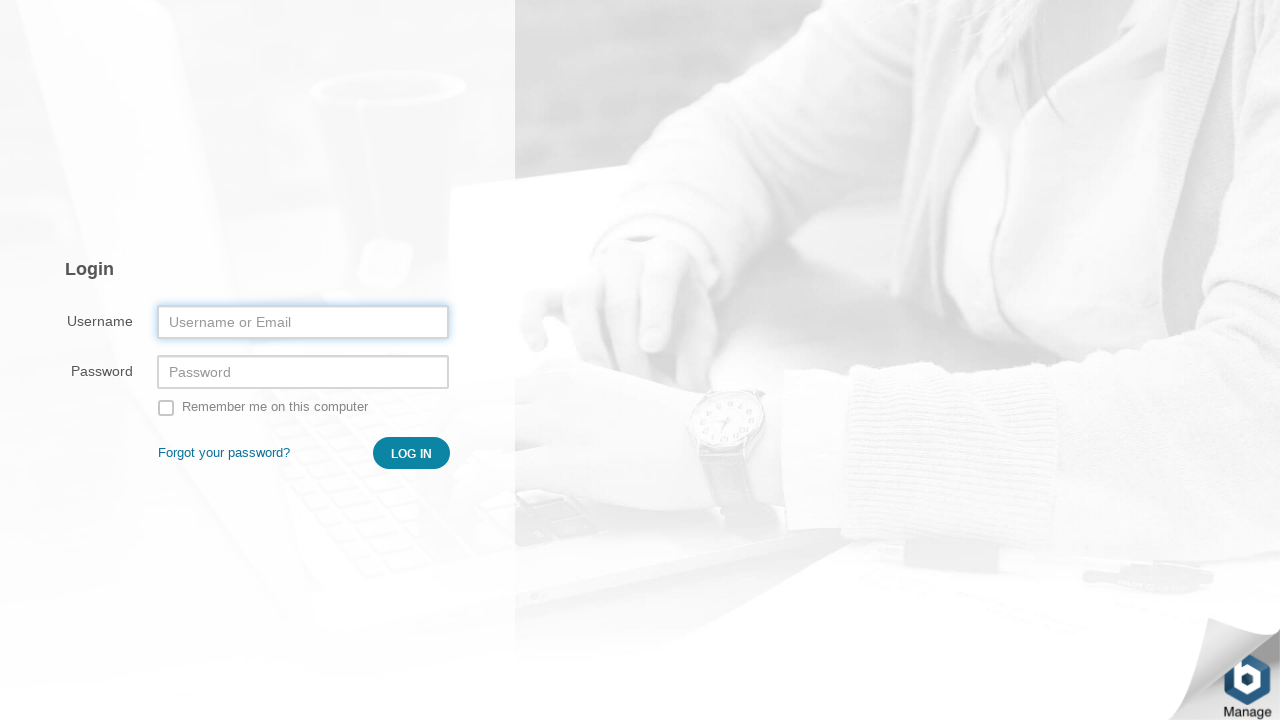

Clicked 'Forgot your password?' link at (224, 453) on text=Forgot your password?
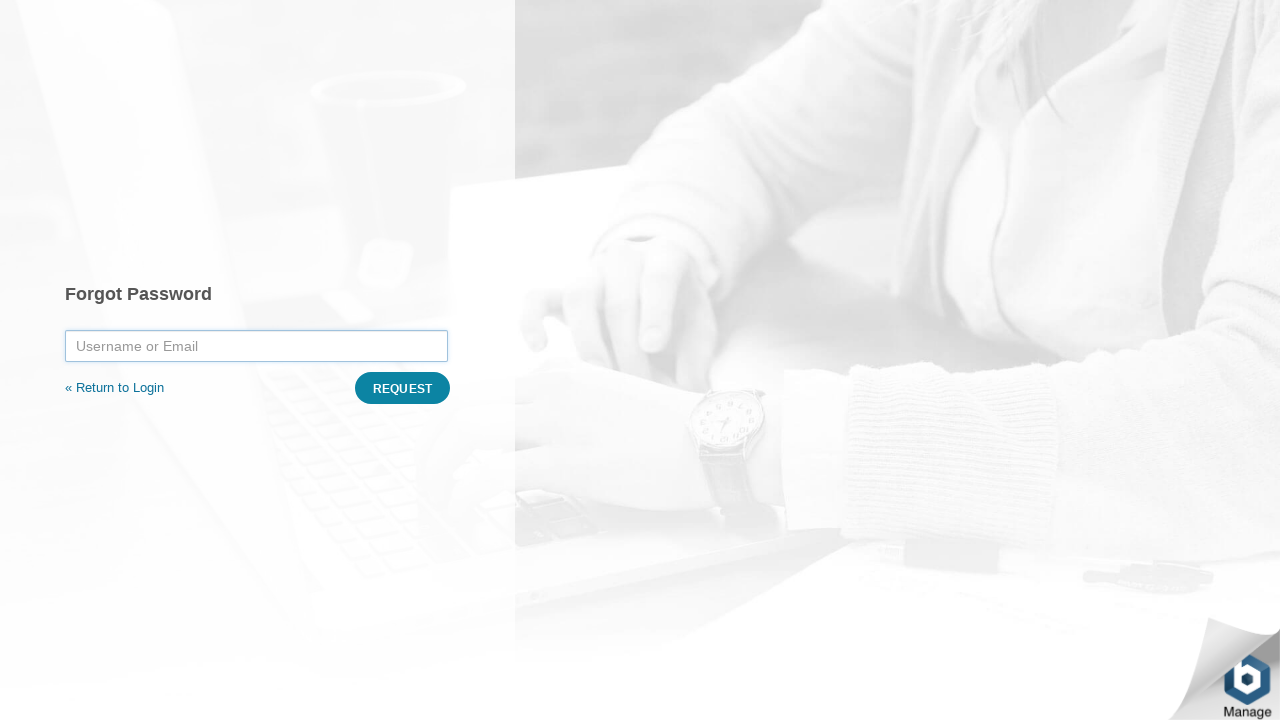

Waited for page to load (networkidle)
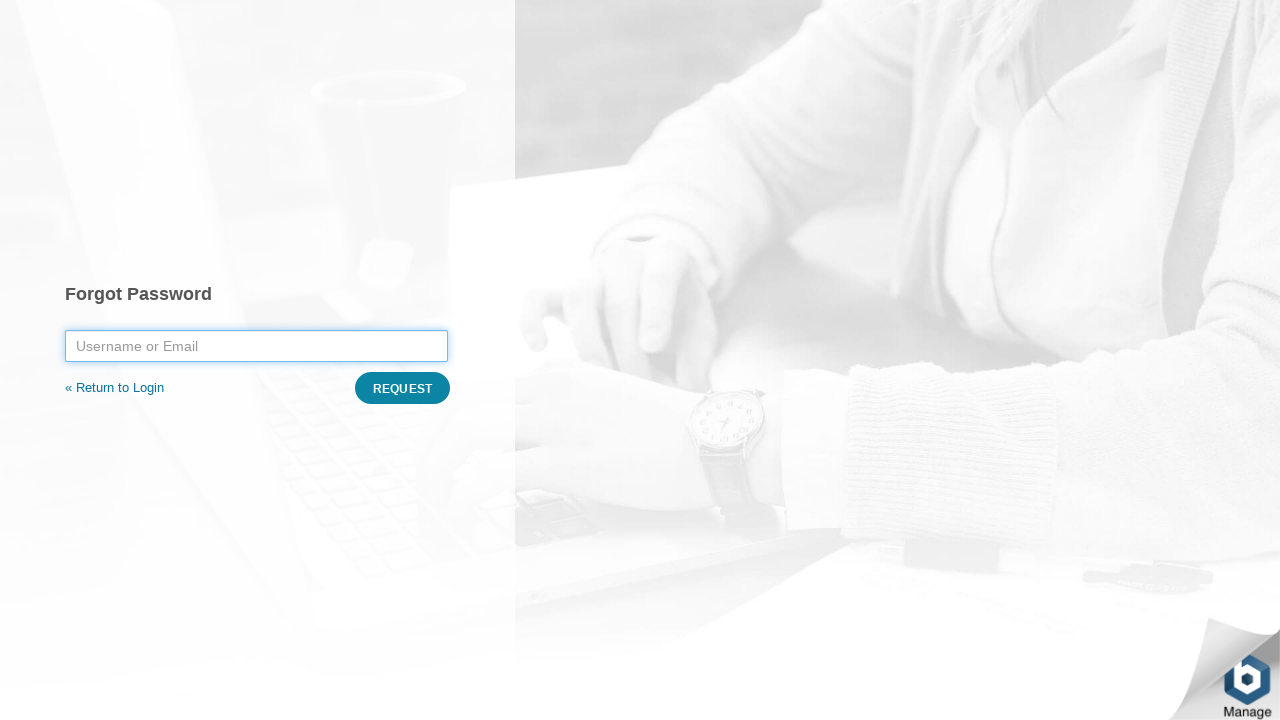

Verified page title is 'Forgot Password'
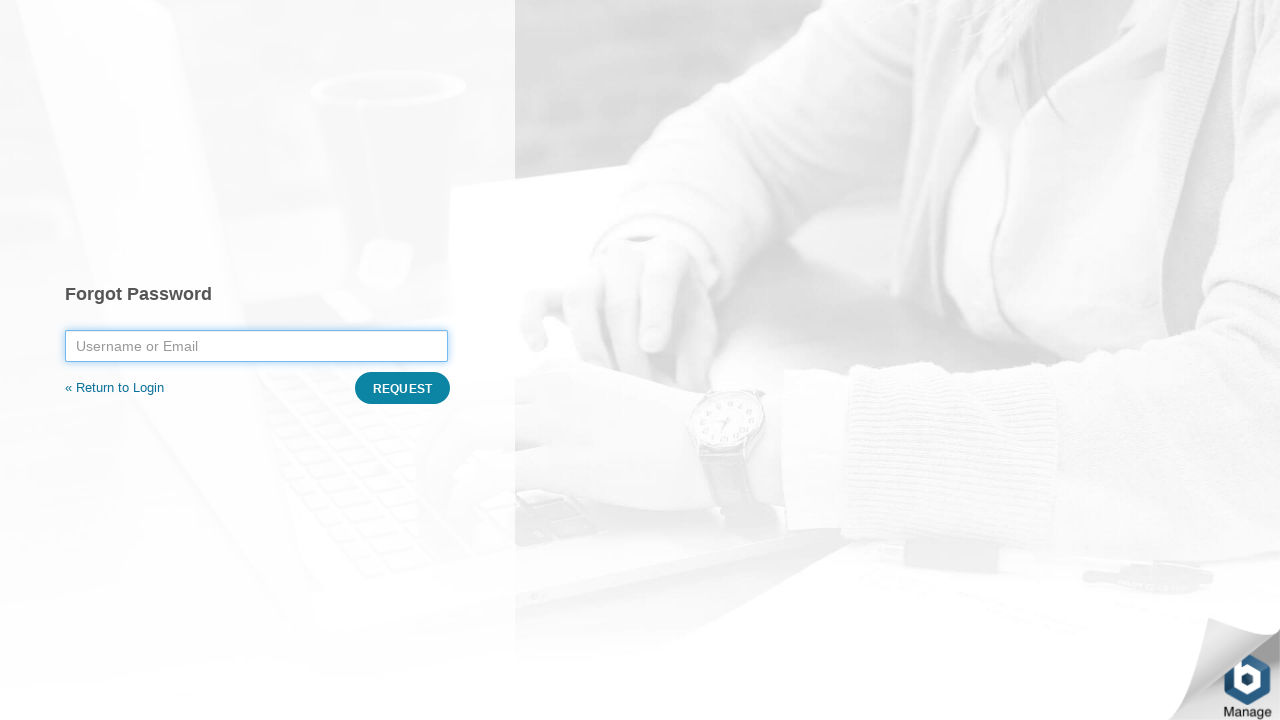

Verified URL is 'https://qa3.vytrack.com/user/reset-request'
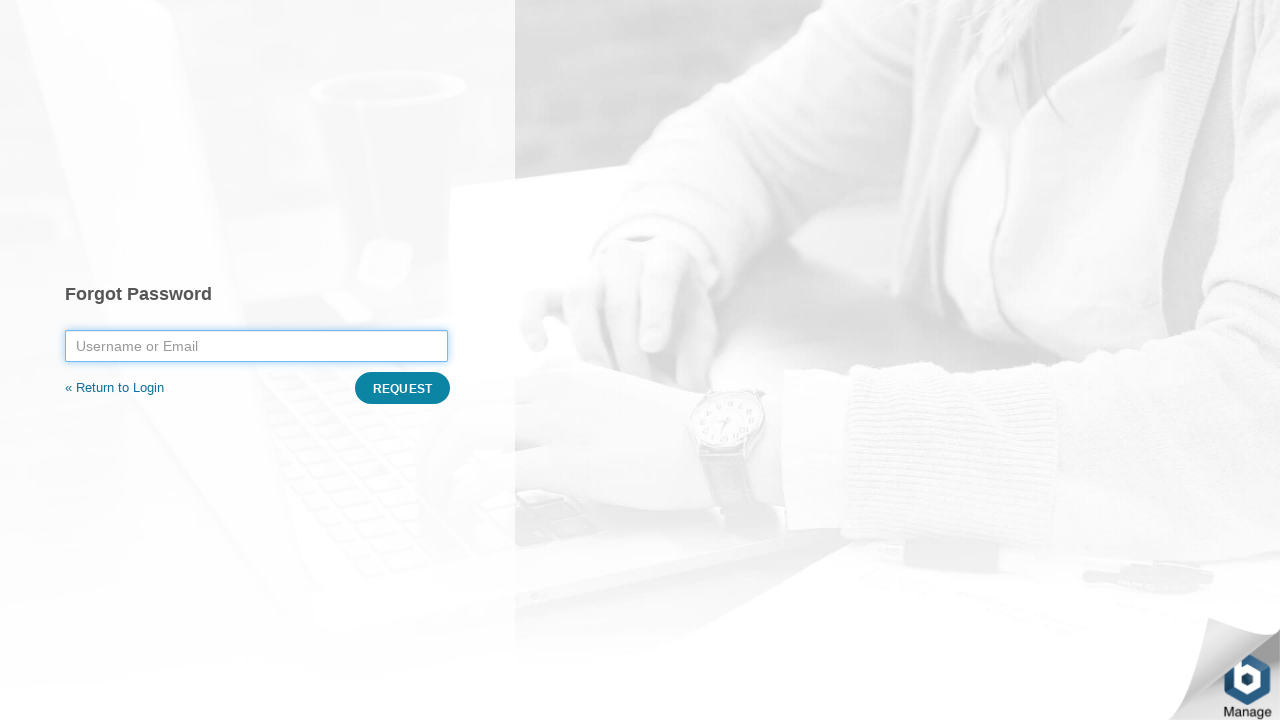

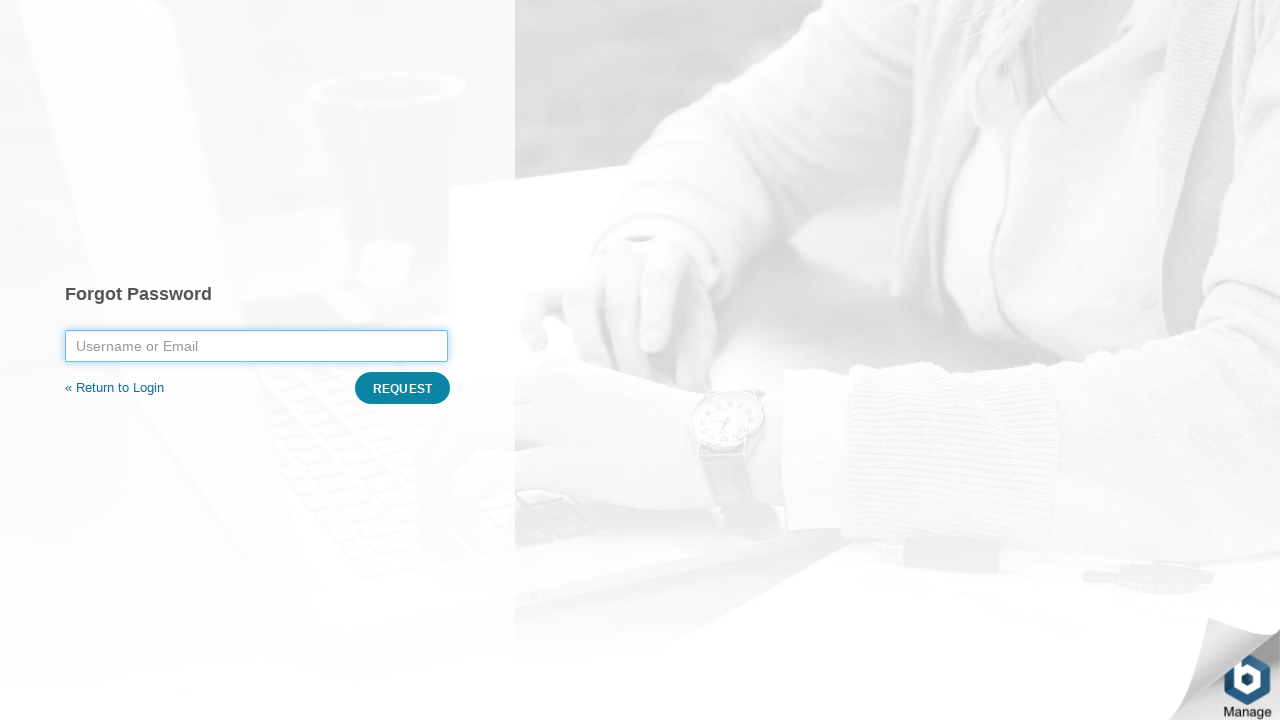